Navigates to the Mercedes-Benz India website and verifies it loads successfully

Starting URL: https://www.mercedes-benz.co.in/

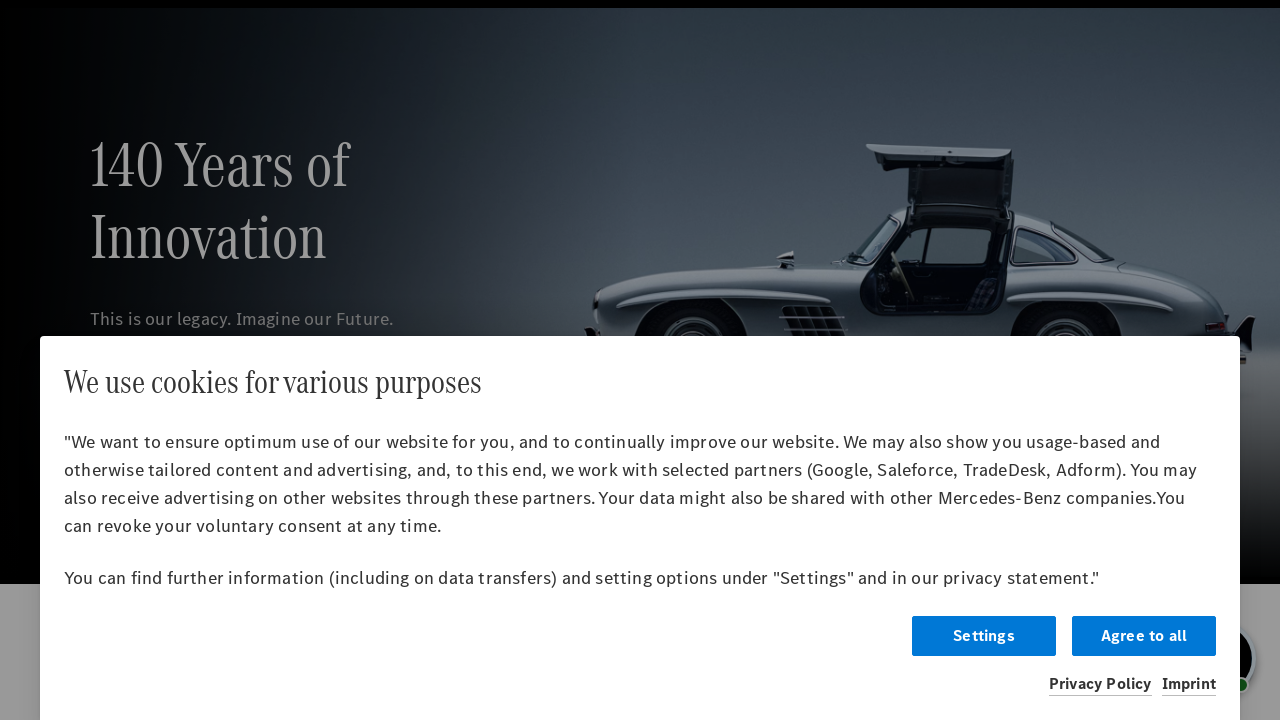

Waited for Mercedes-Benz India website to load completely (networkidle)
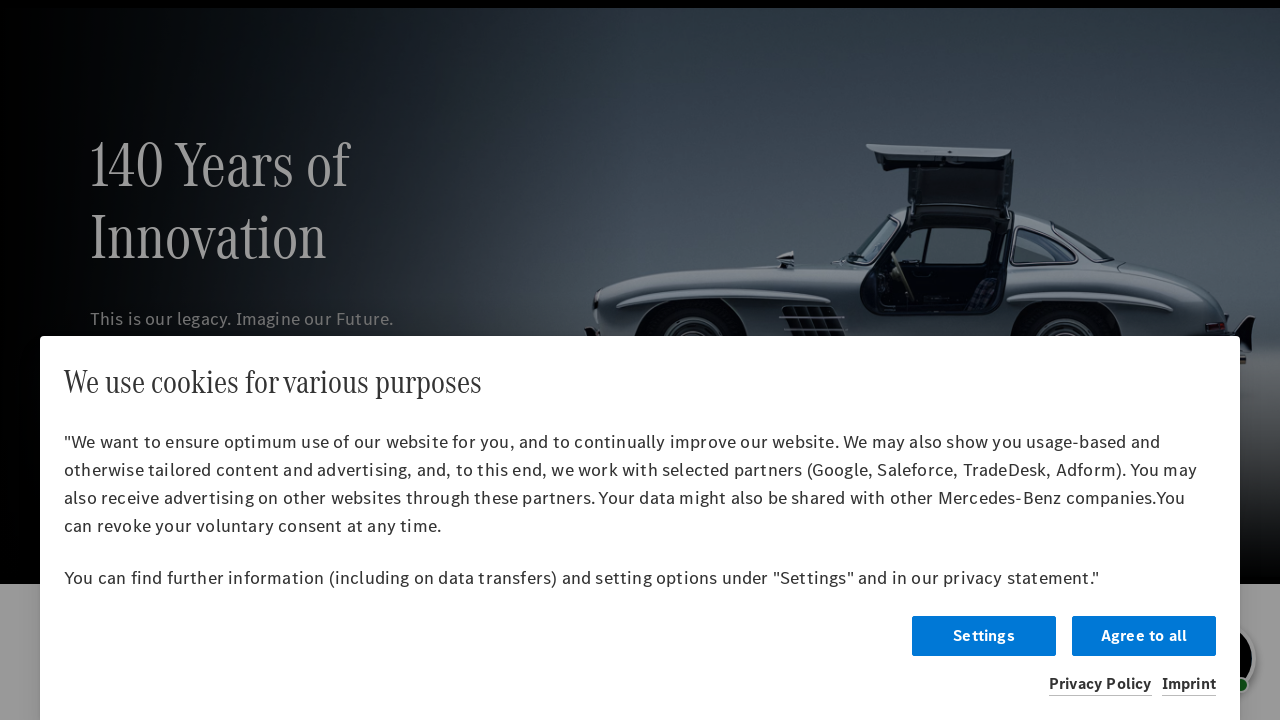

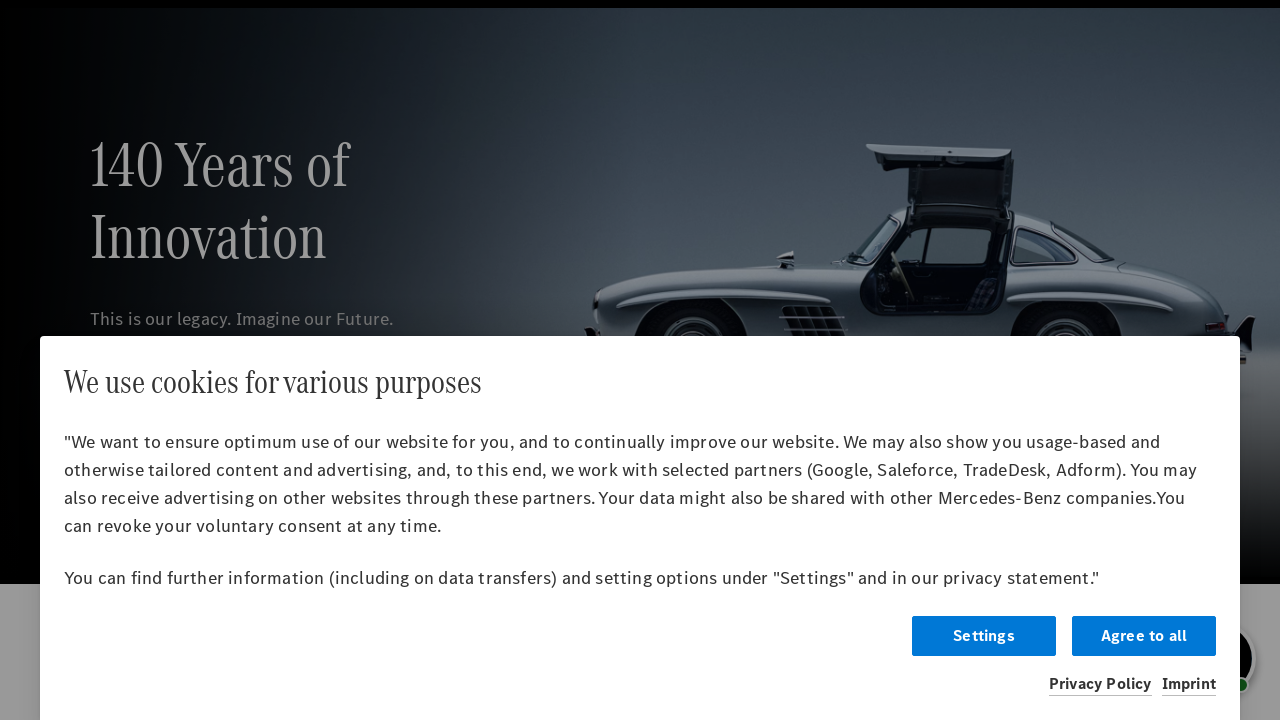